Tests various form elements on a demo page by filling text inputs, clearing fields, and toggling checkboxes

Starting URL: https://seleniumbase.io/demo_page

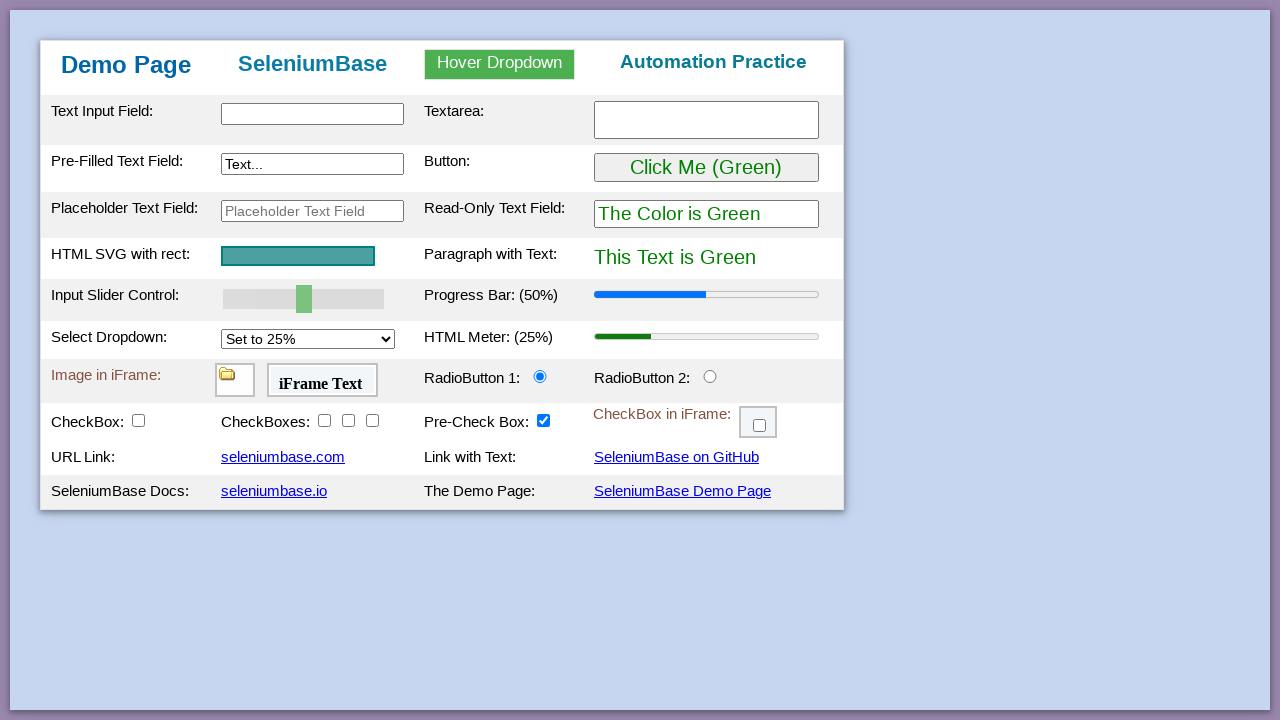

Navigated to demo page
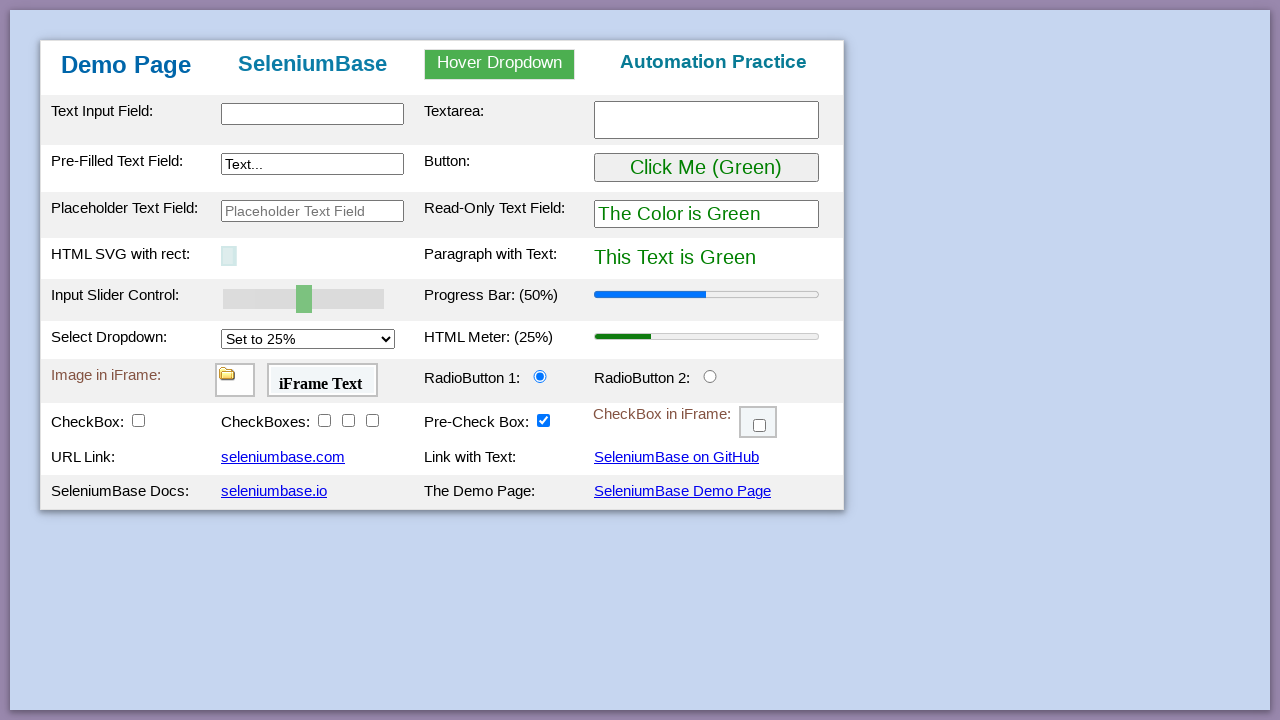

Filled first text input with 'hello, welcome to robot world' on #myTextInput
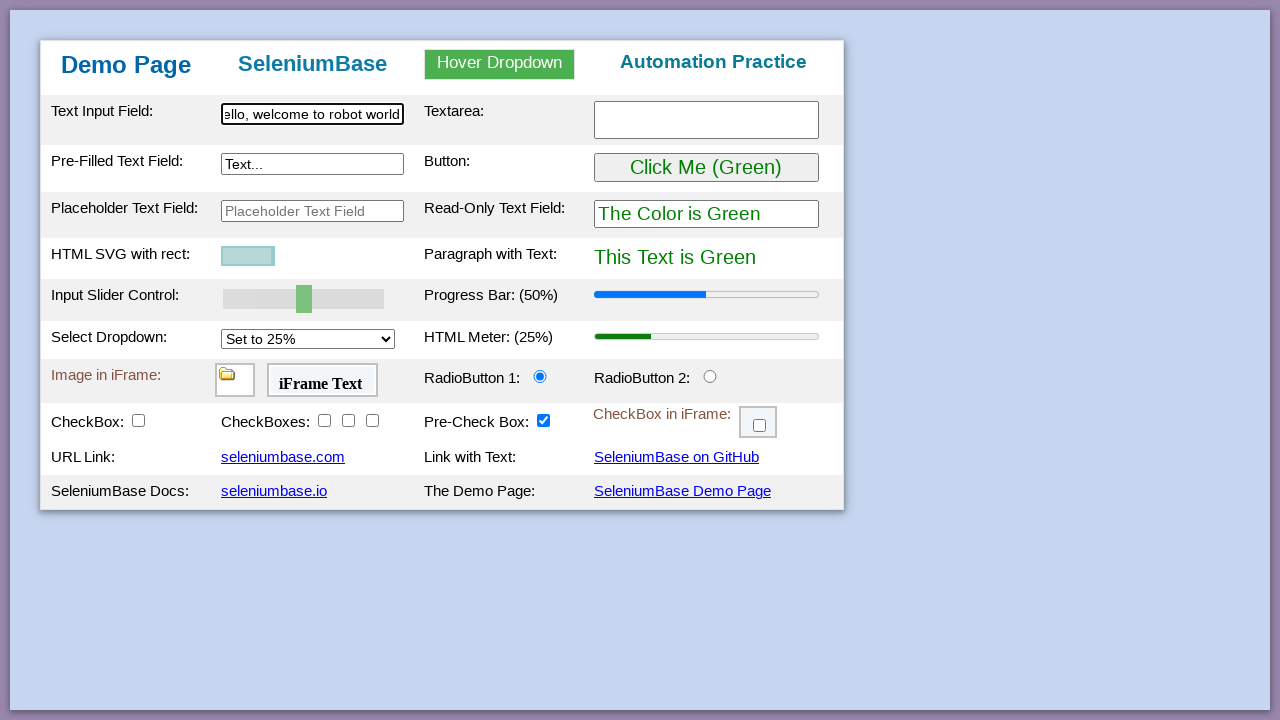

Cleared second text input field on #myTextInput2
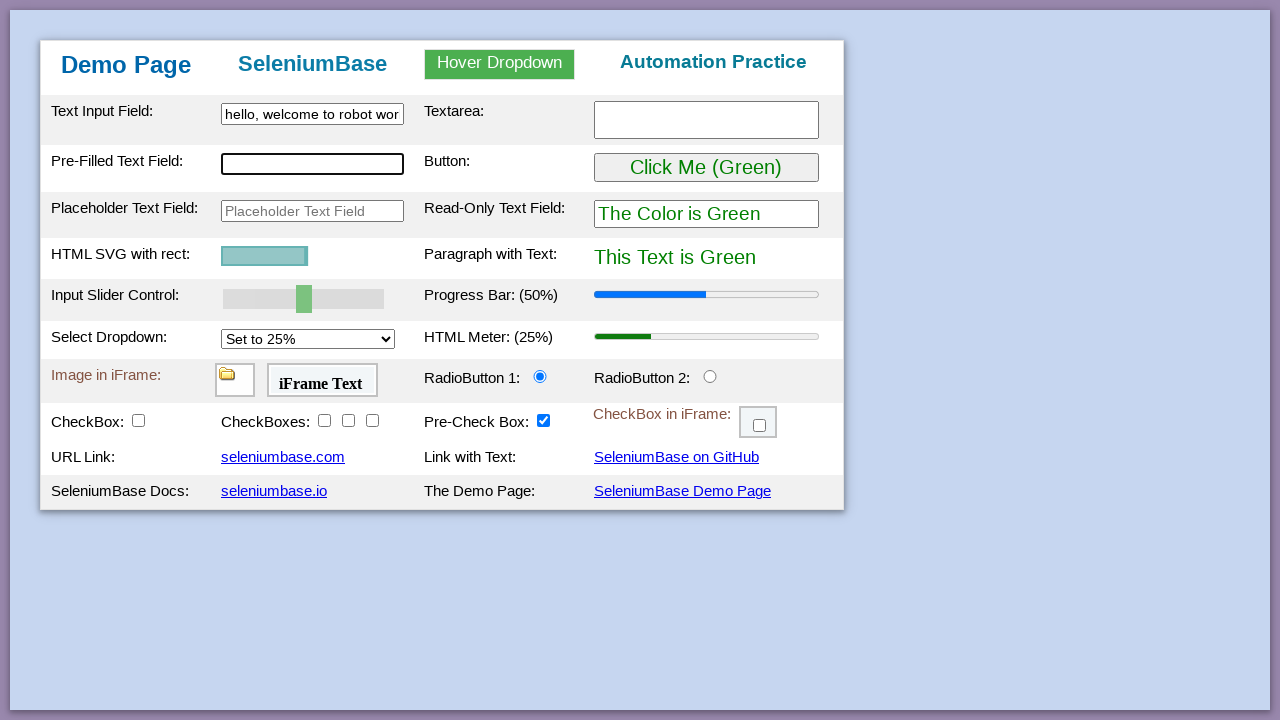

Selected checkbox 2 at (324, 420) on #checkBox2
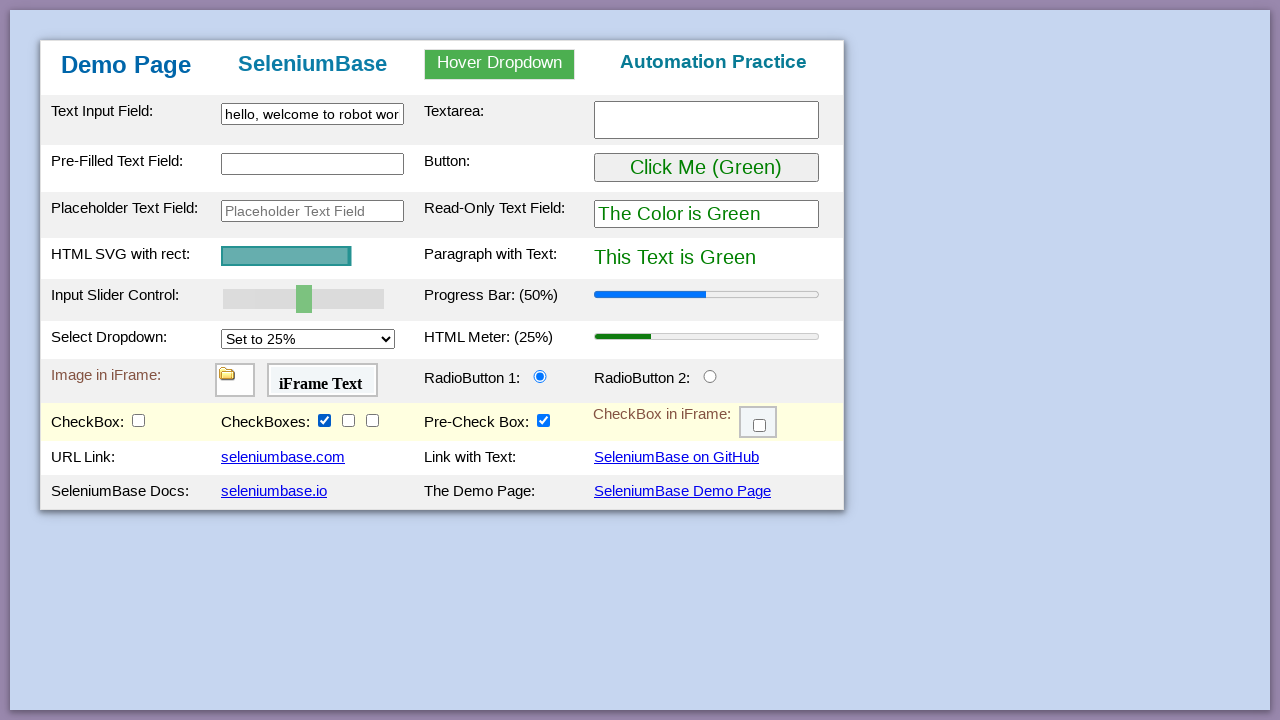

Selected checkbox 4 at (372, 420) on #checkBox4
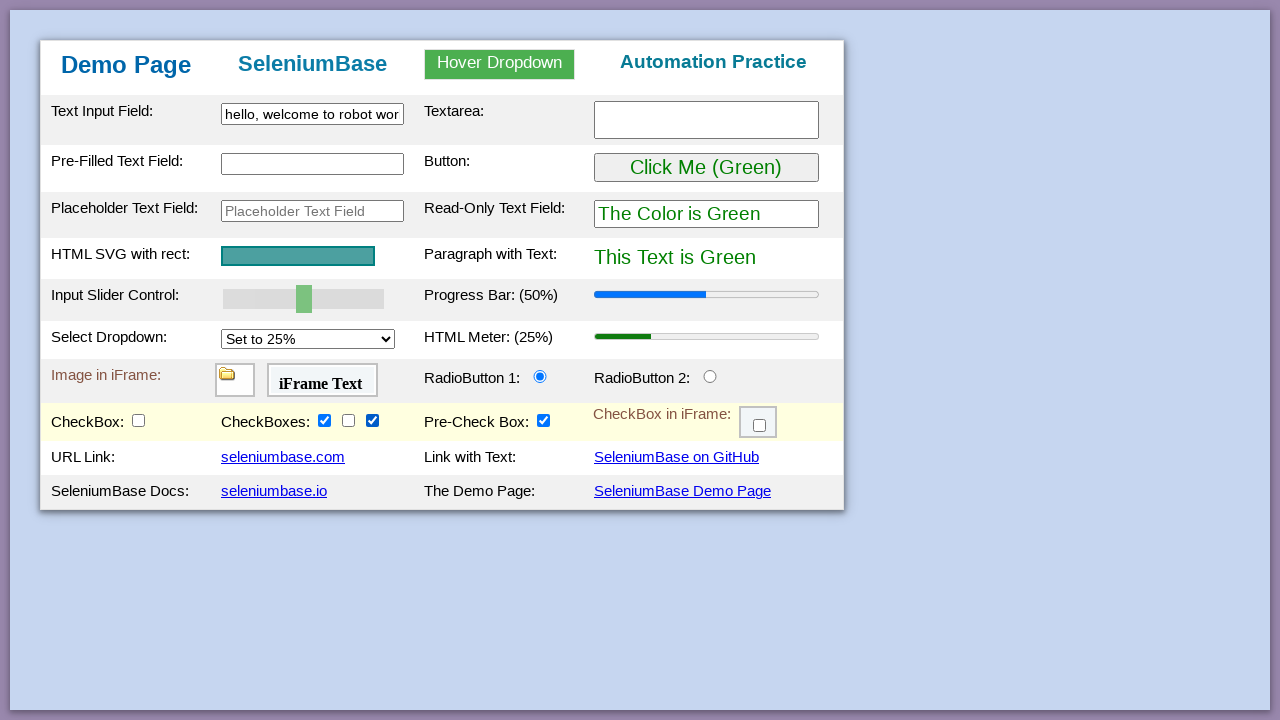

Unchecked checkbox 5 at (544, 420) on #checkBox5
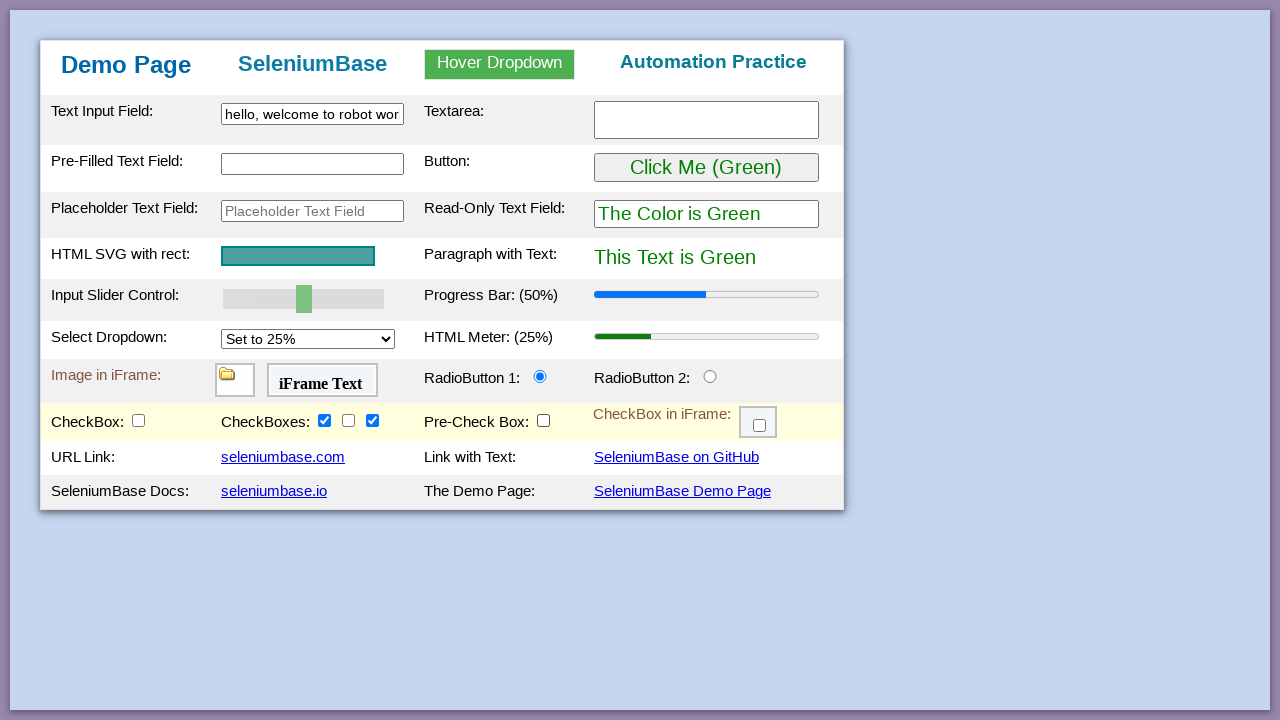

Filled textarea with 'we can write any word here' on #myTextarea
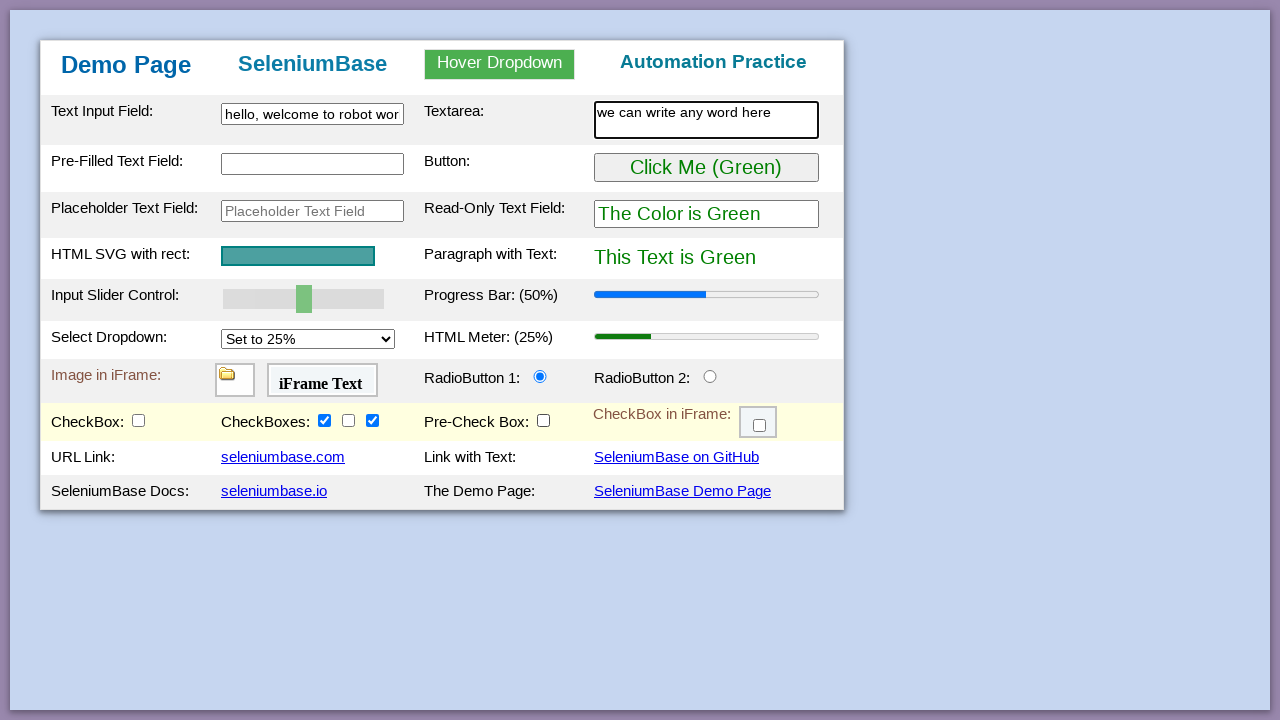

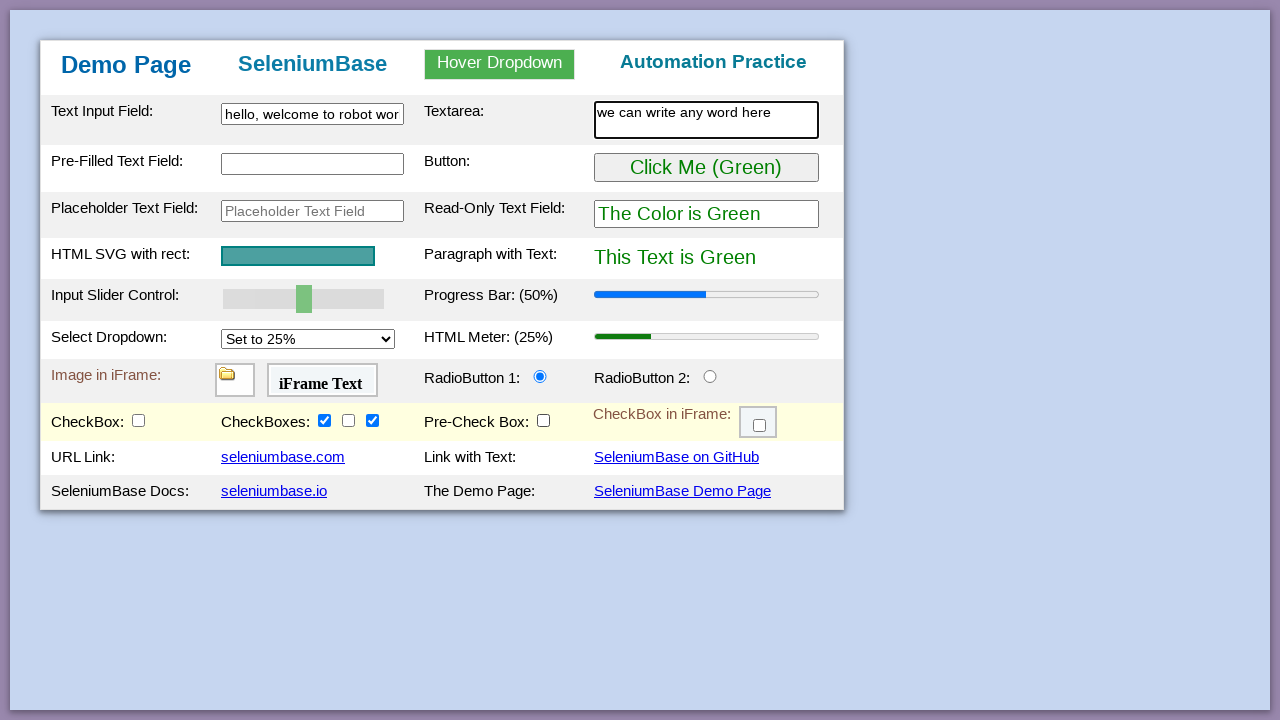